Tests prompt alert handling by clicking a button that triggers a JavaScript prompt dialog and entering text into it

Starting URL: https://omayo.blogspot.com/2013/05/page-one.html

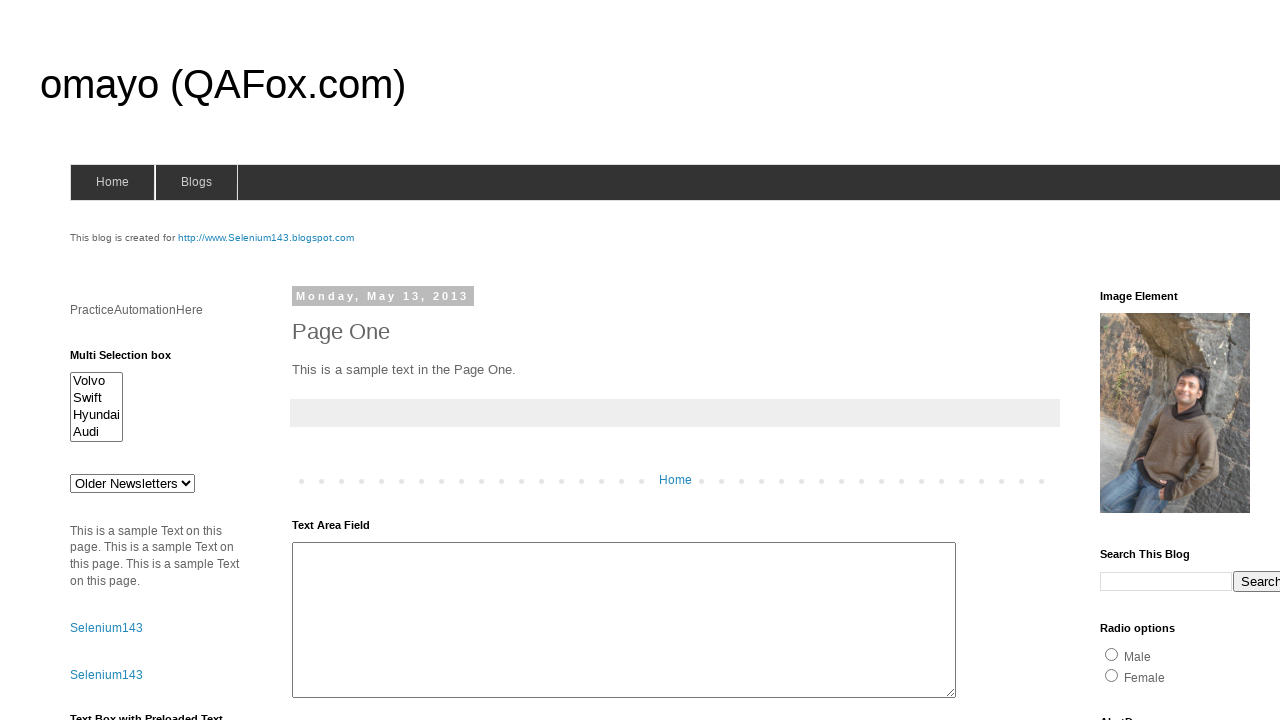

Set up dialog handler to accept prompt with text 'JENNIFER'
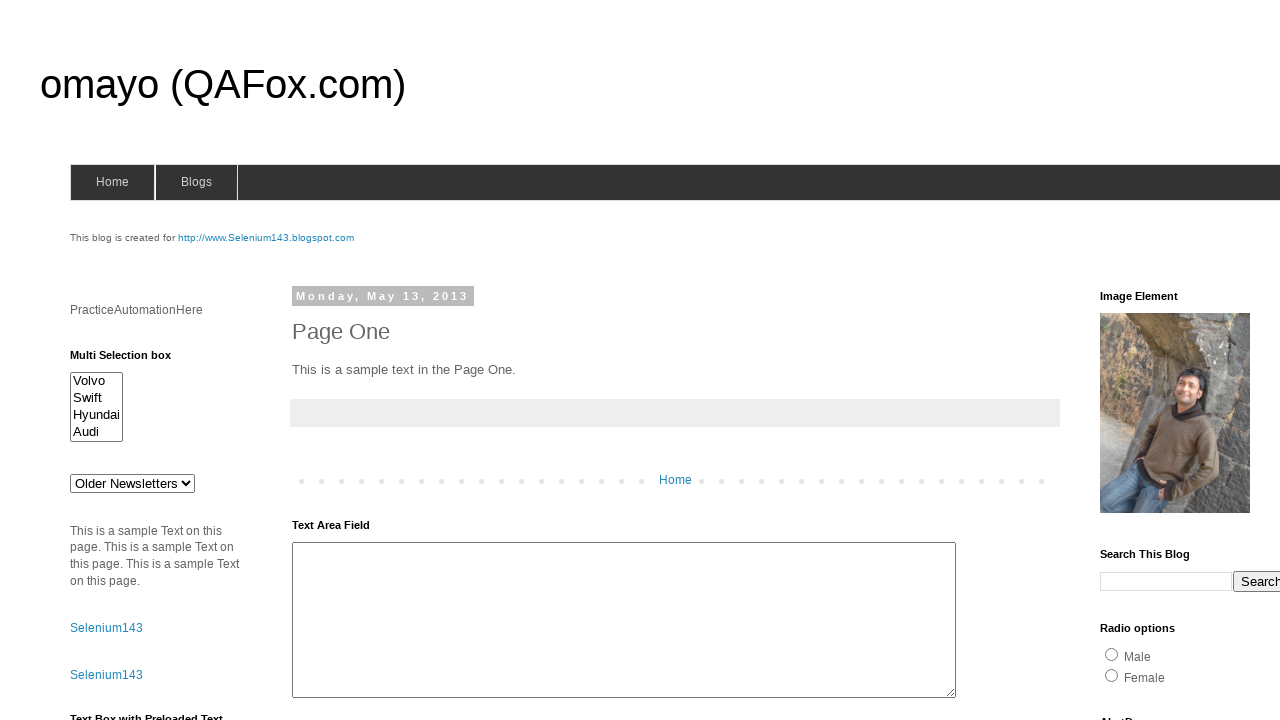

Clicked prompt button to trigger JavaScript prompt dialog at (1140, 361) on input#prompt
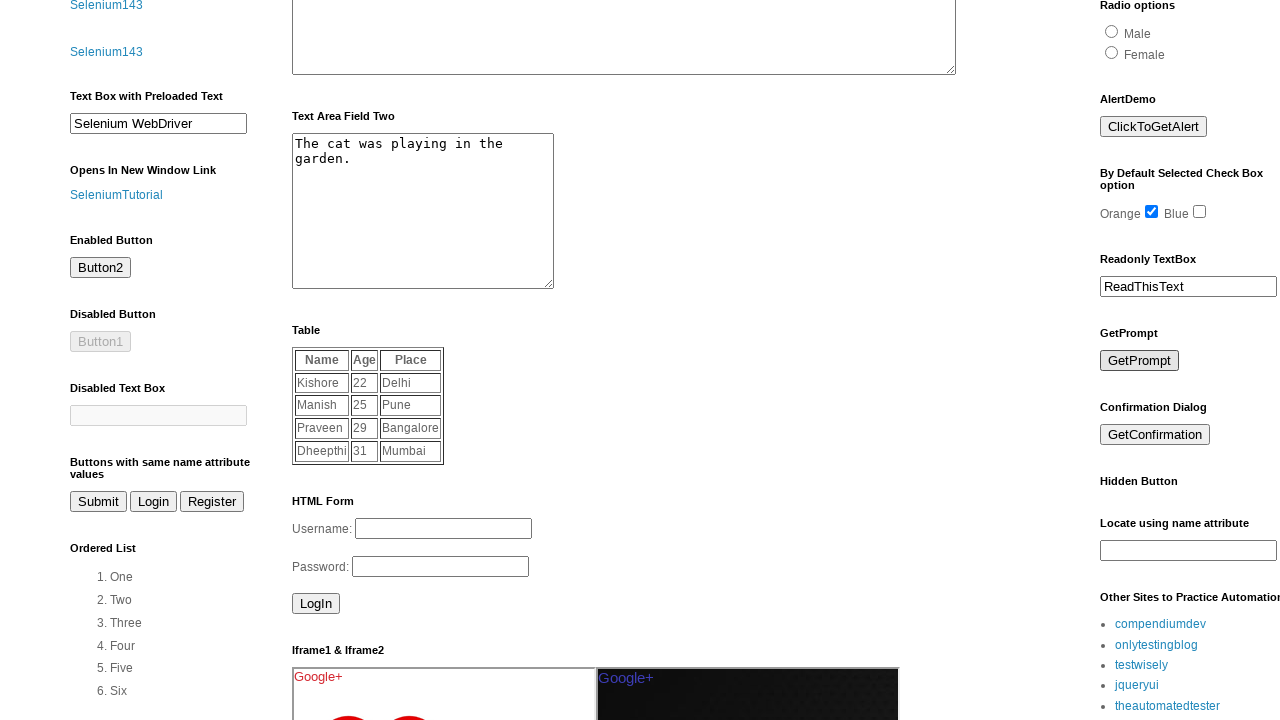

Waited for dialog interaction to complete
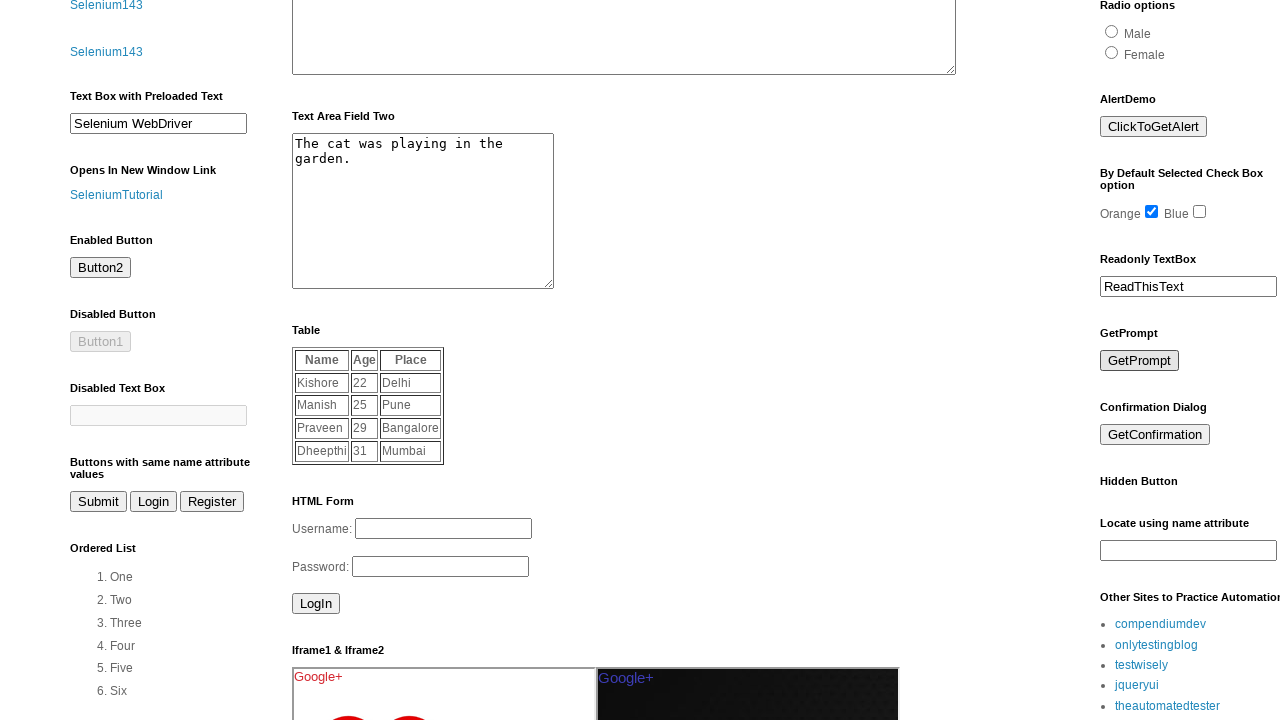

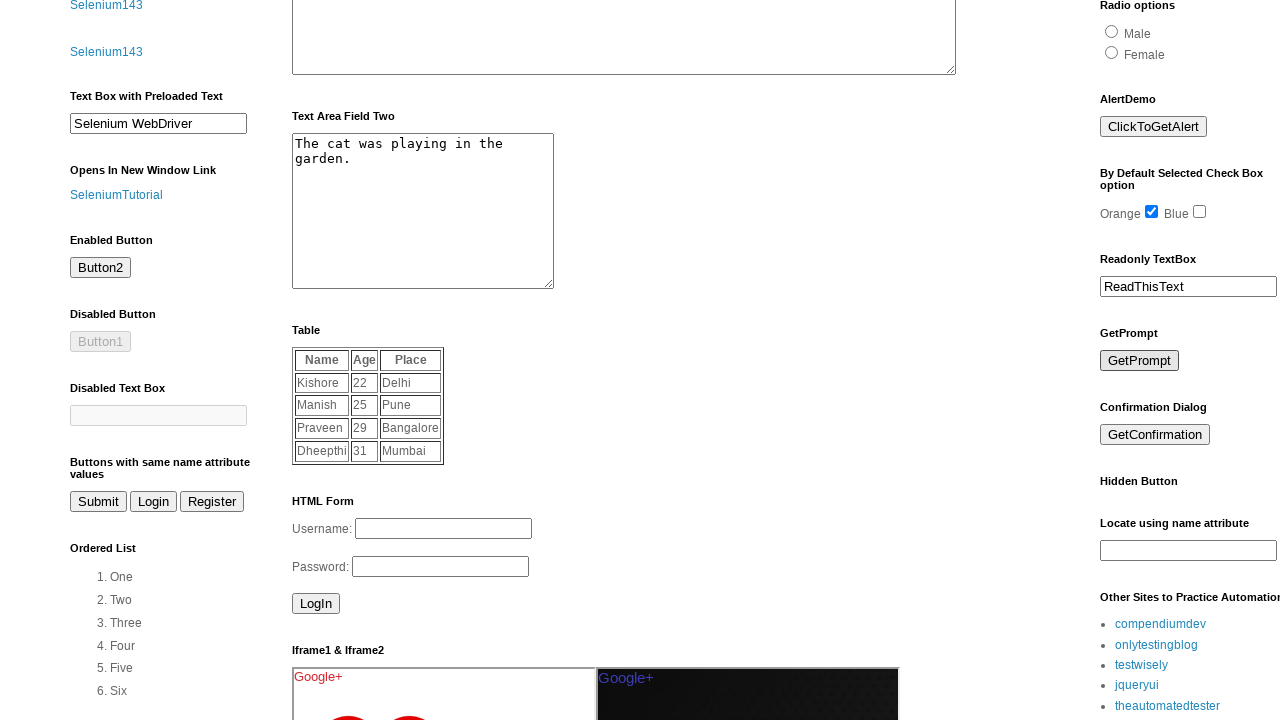